Verifies the page title of the login form page

Starting URL: https://training-support.net/webelements/login-form

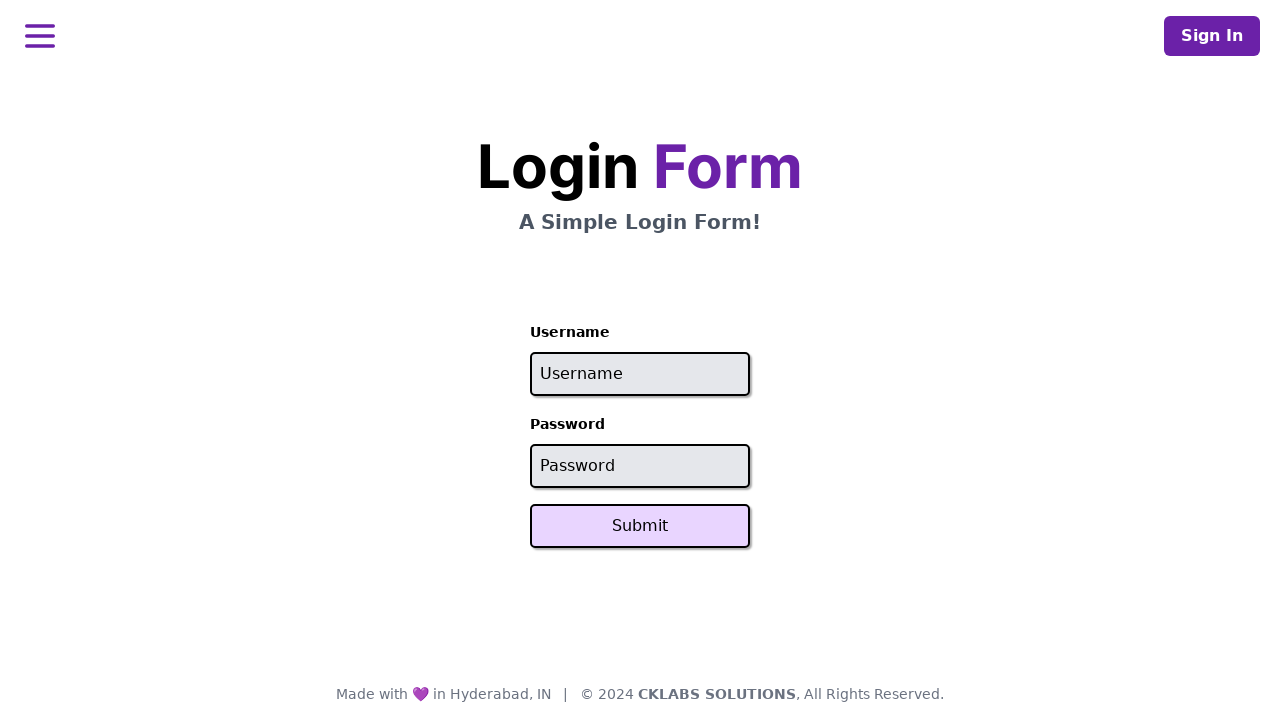

Navigated to login form page
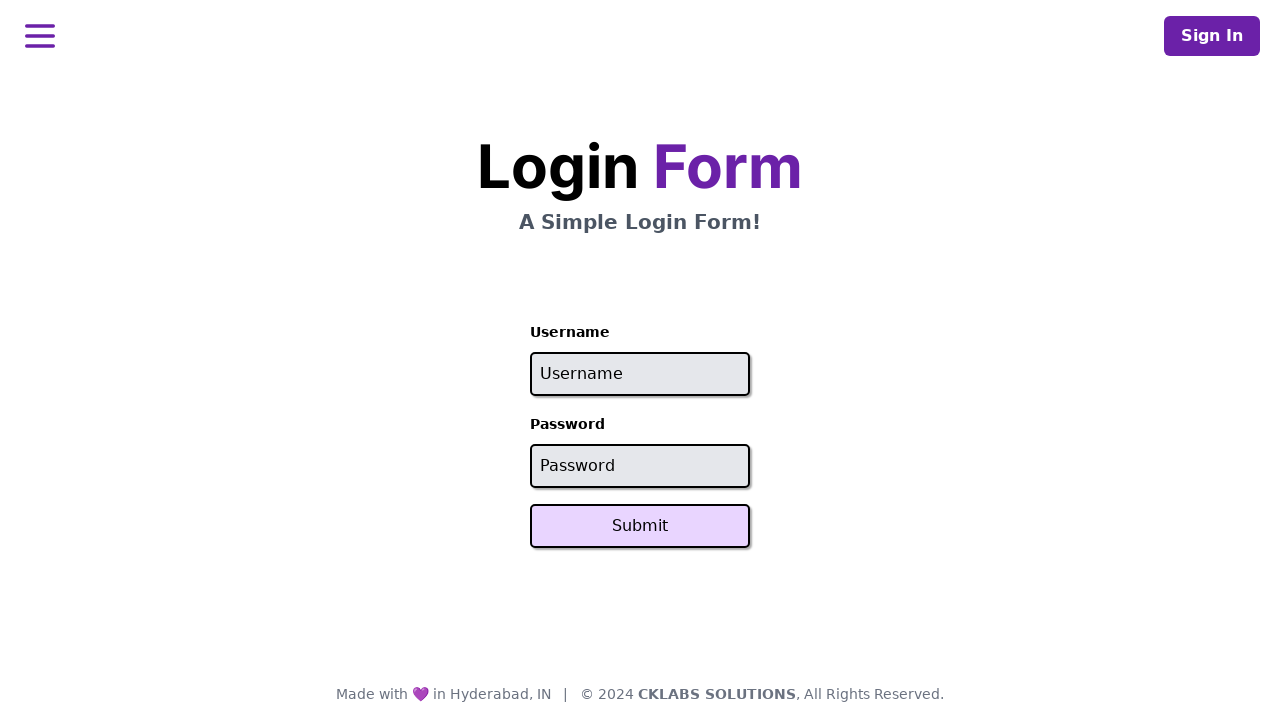

Verified page title is 'Selenium: Login Form'
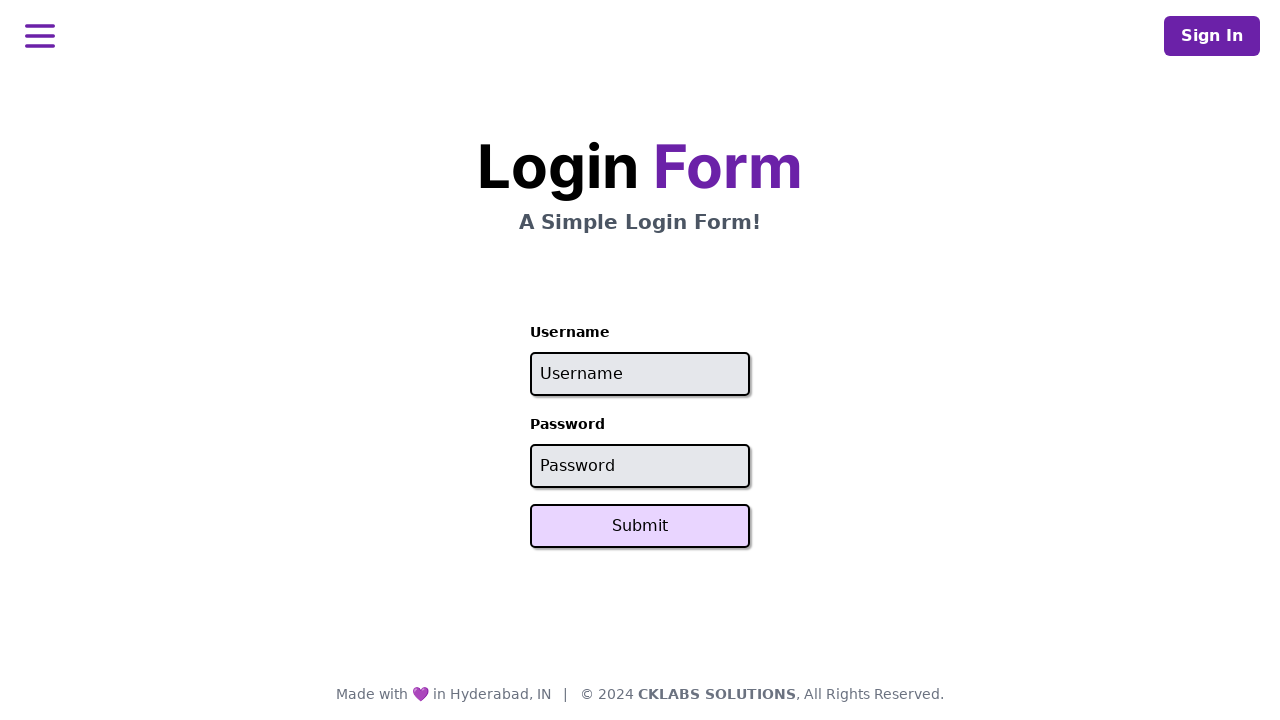

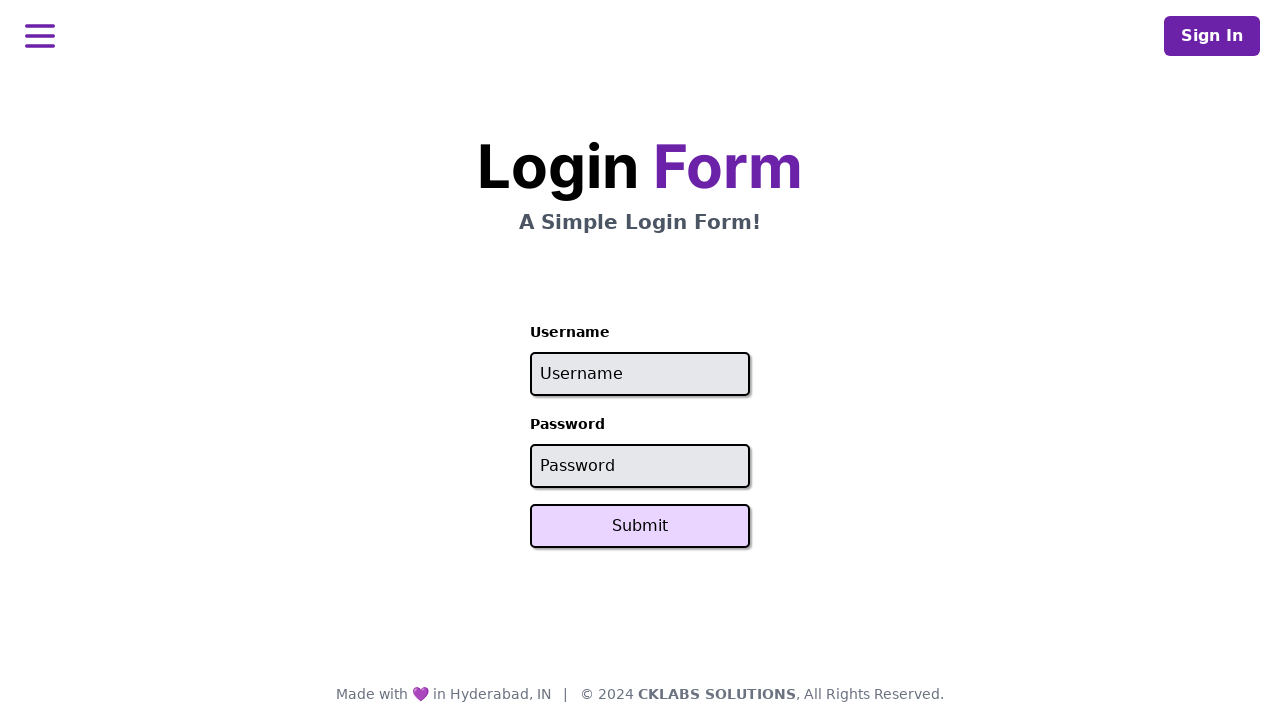